Solves a math challenge by extracting a value from an image attribute, calculating a formula, and submitting the answer along with checkbox and radio button selections

Starting URL: http://suninjuly.github.io/get_attribute.html

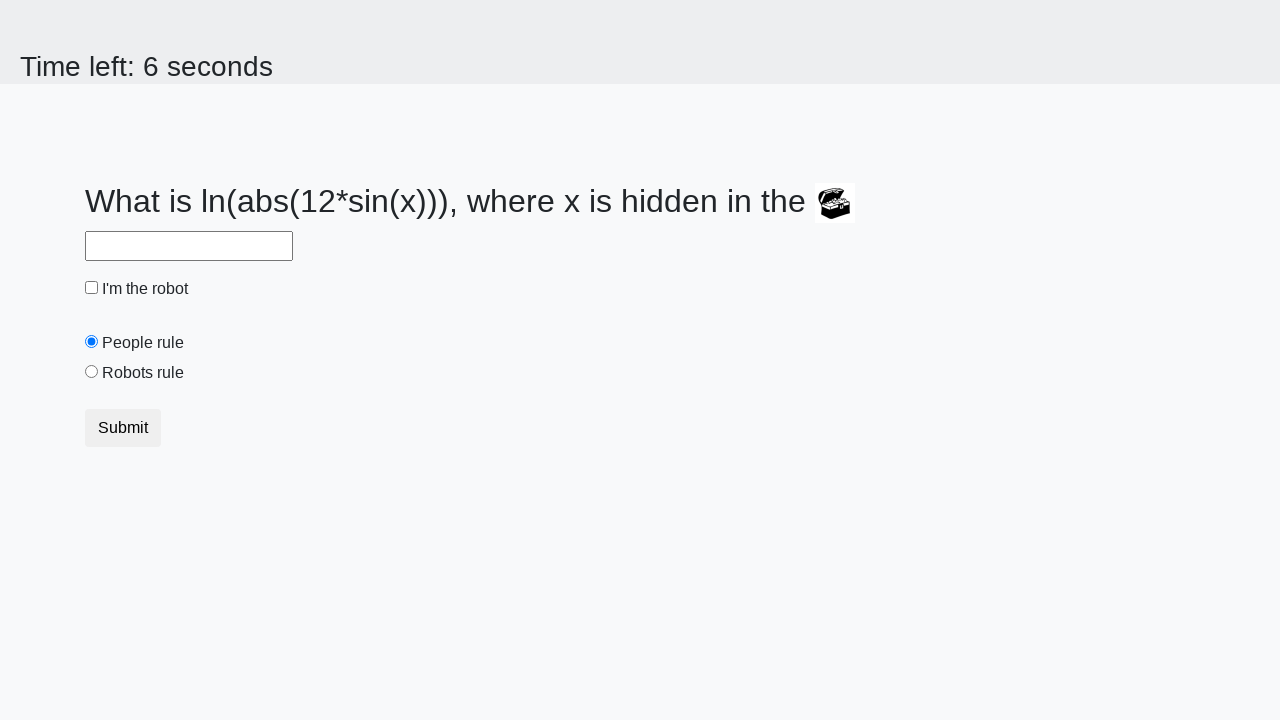

Extracted valuex attribute from image element
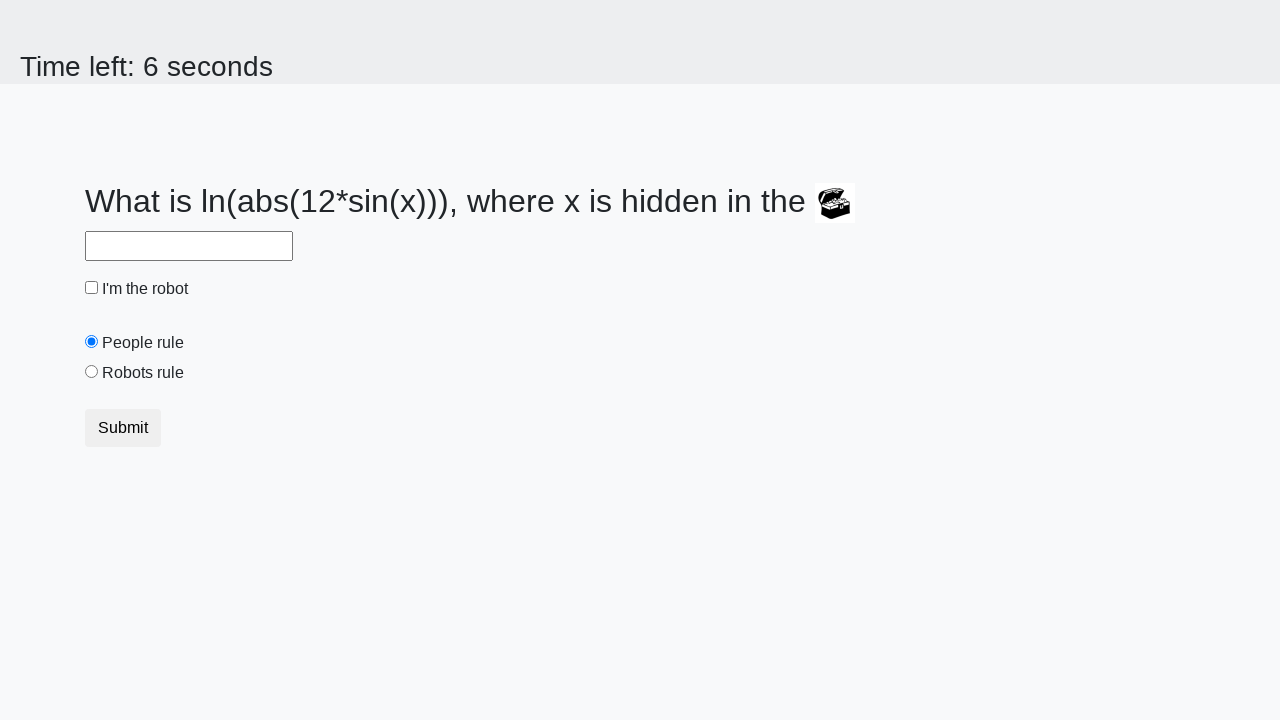

Calculated formula result: 1.1791366849077625
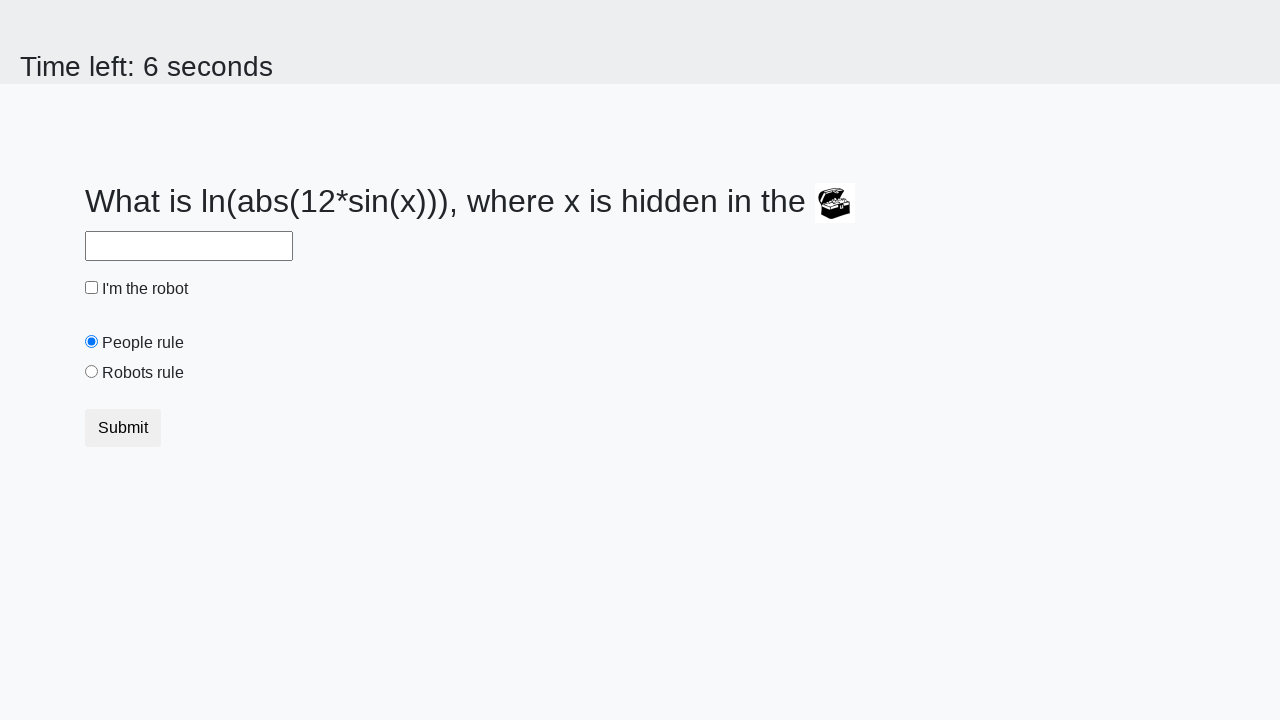

Filled answer field with calculated value on //input[@id='answer']
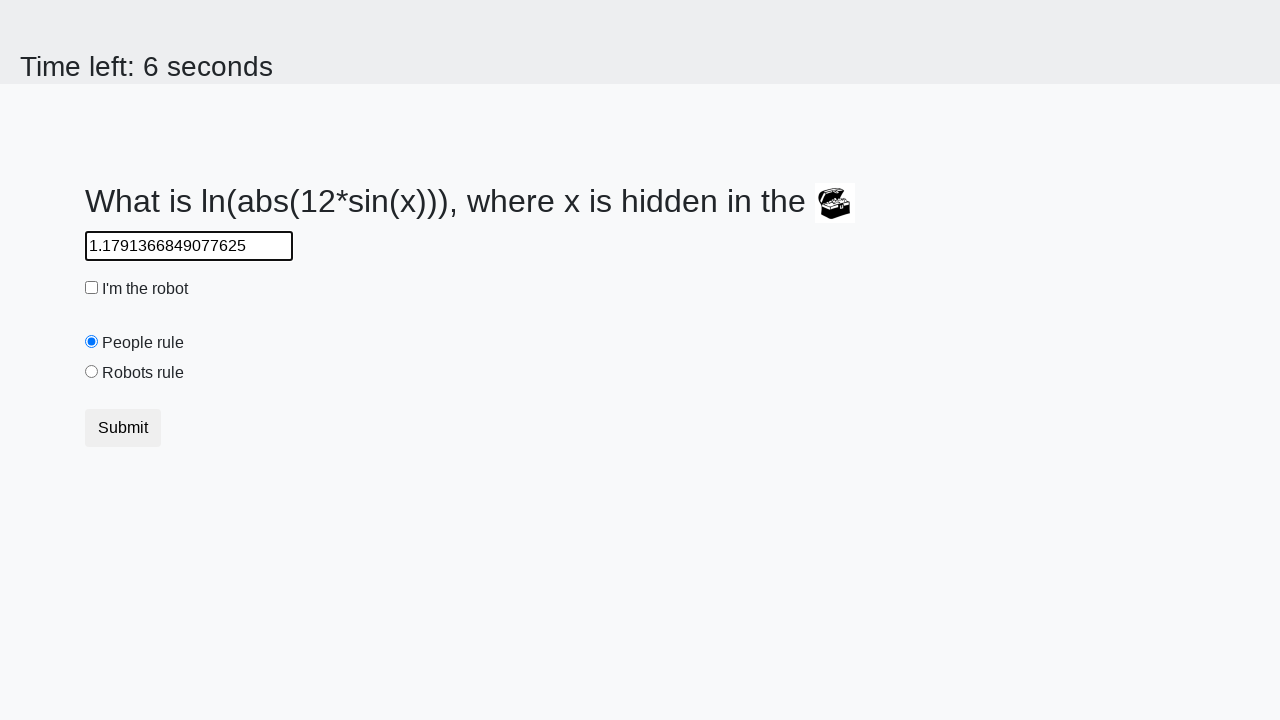

Clicked robot checkbox at (92, 288) on #robotCheckbox
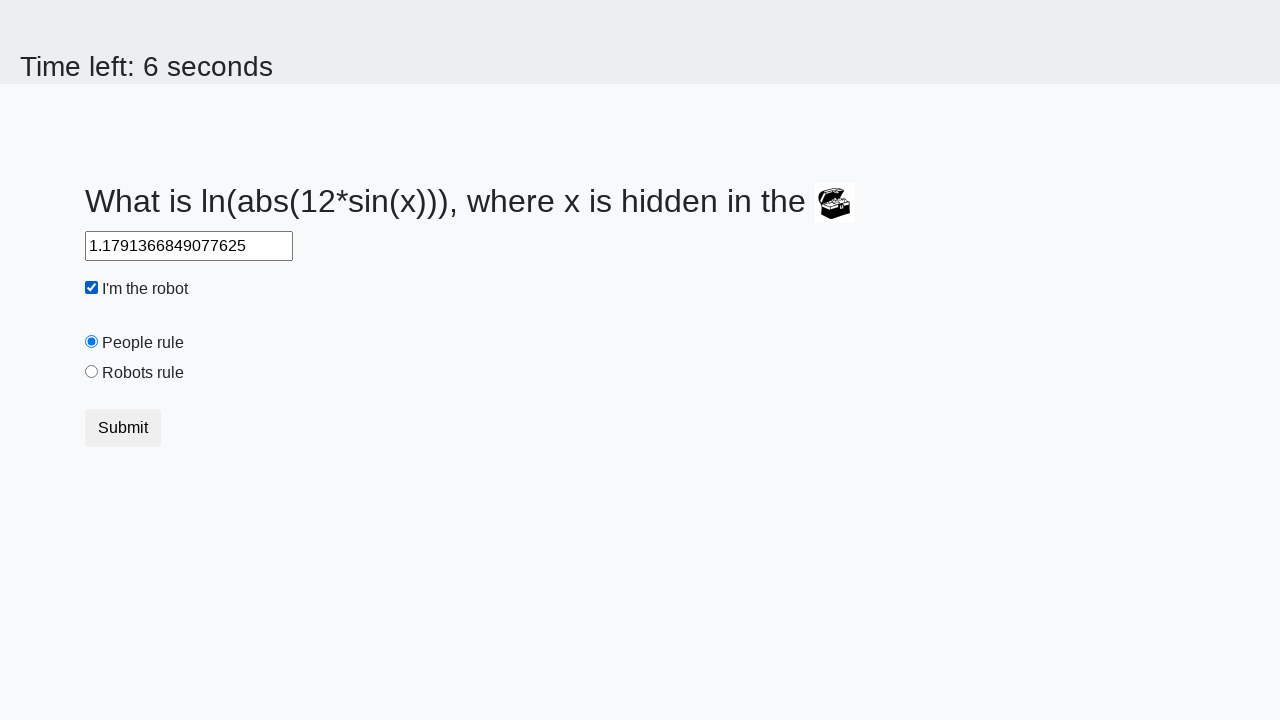

Clicked robot radio button at (92, 372) on #robotsRule
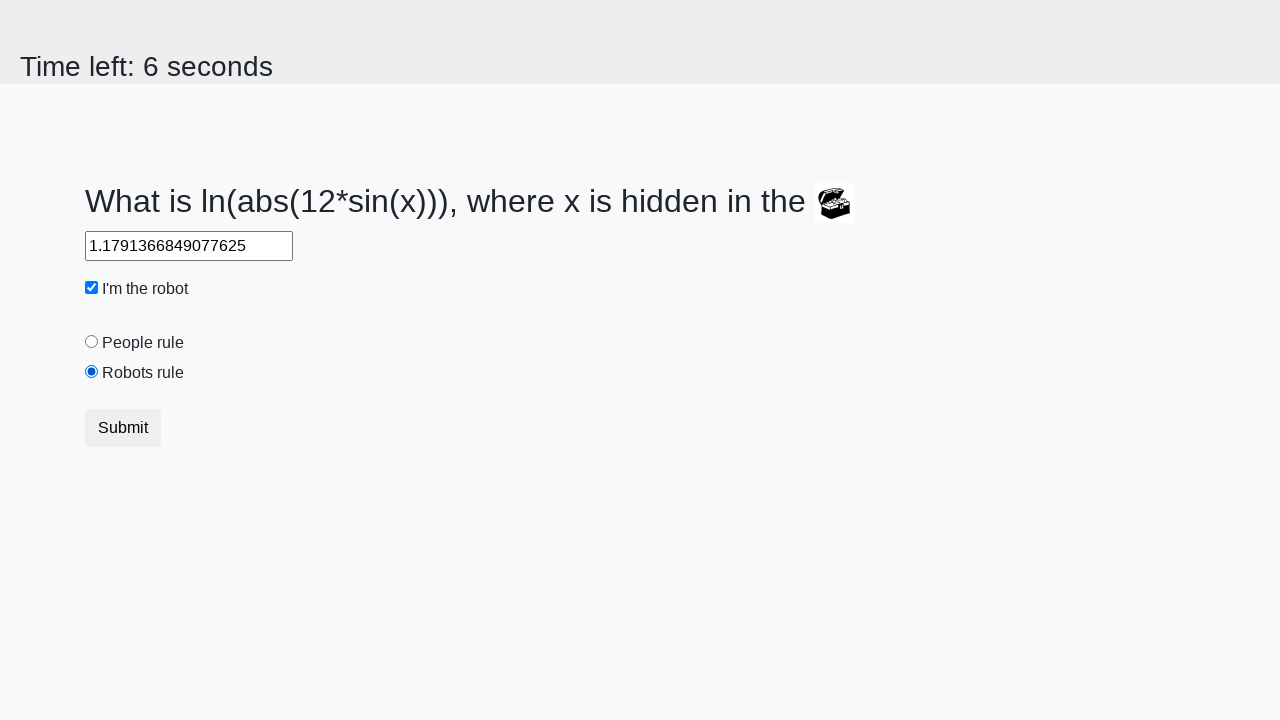

Clicked submit button to complete form at (123, 428) on xpath=//button
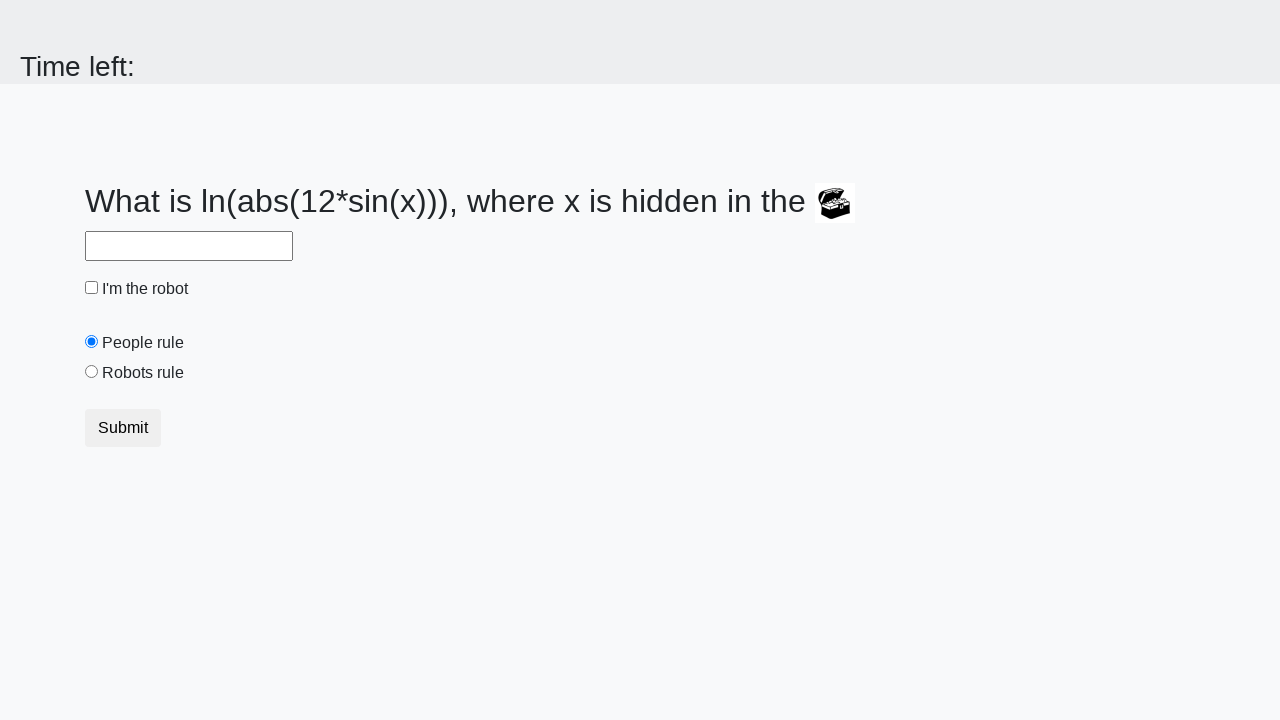

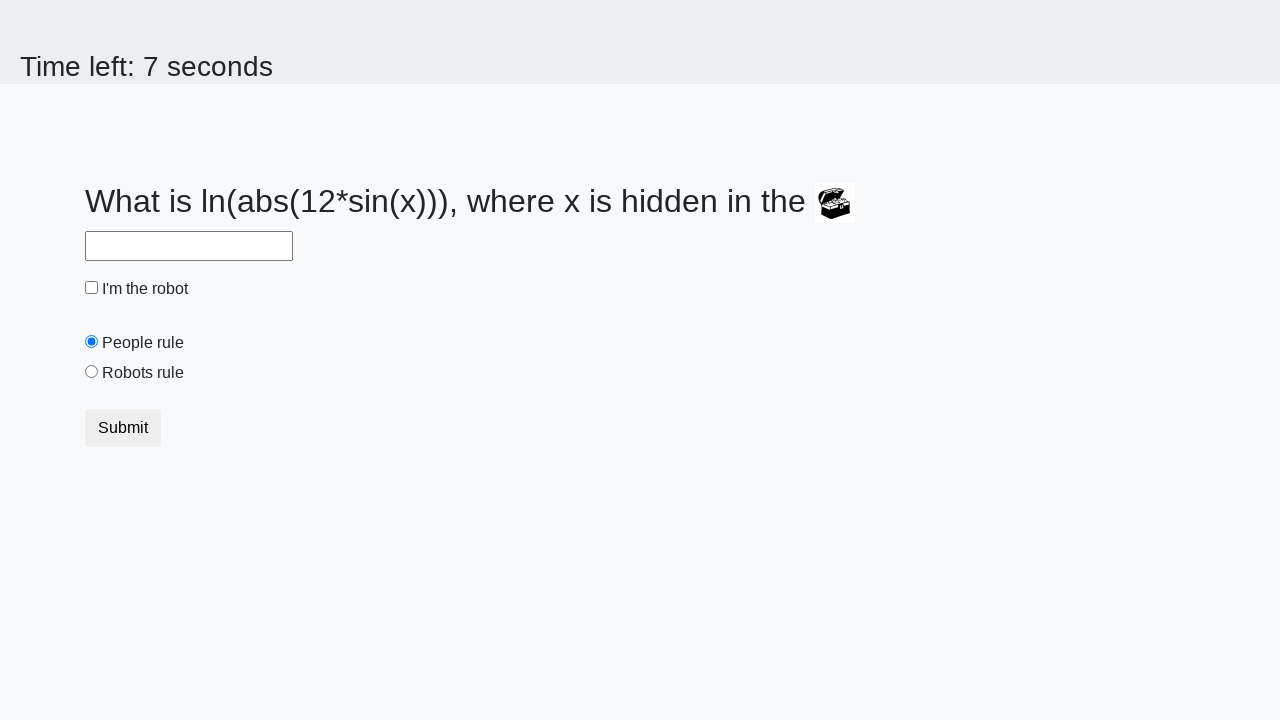